Tests window handling functionality by opening new tabs/windows and switching between parent and child windows

Starting URL: https://demo.automationtesting.in/Windows.html

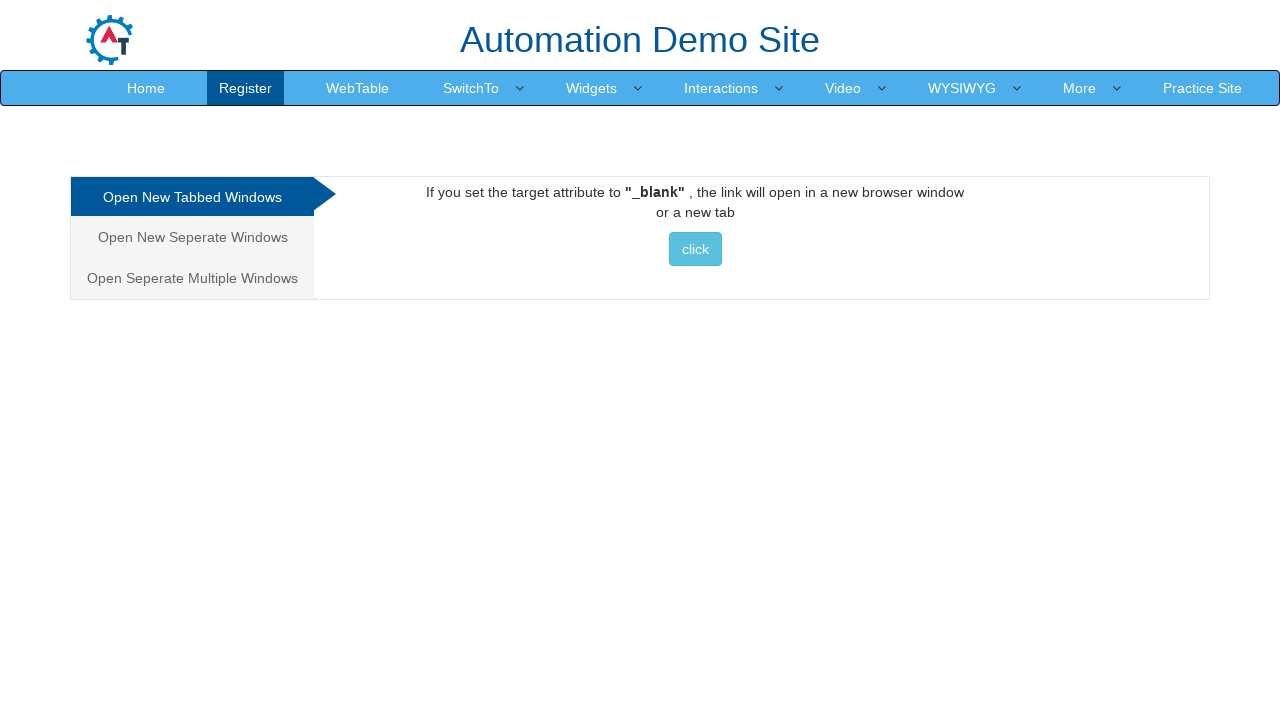

Clicked 'Open New Tabbed Windows' link at (192, 197) on xpath=//a[normalize-space()='Open New Tabbed Windows']
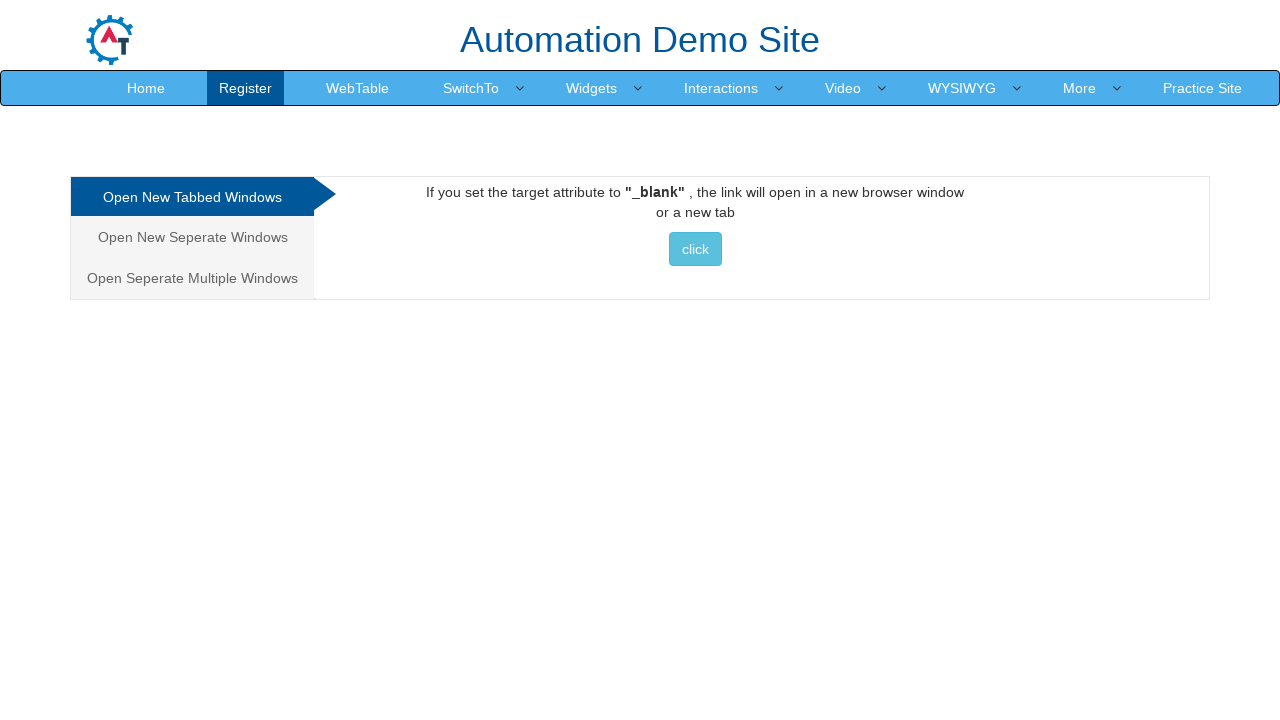

Clicked button to open new tabbed window at (695, 249) on xpath=//a[@href='http://www.selenium.dev']//button[@class='btn btn-info'][normal
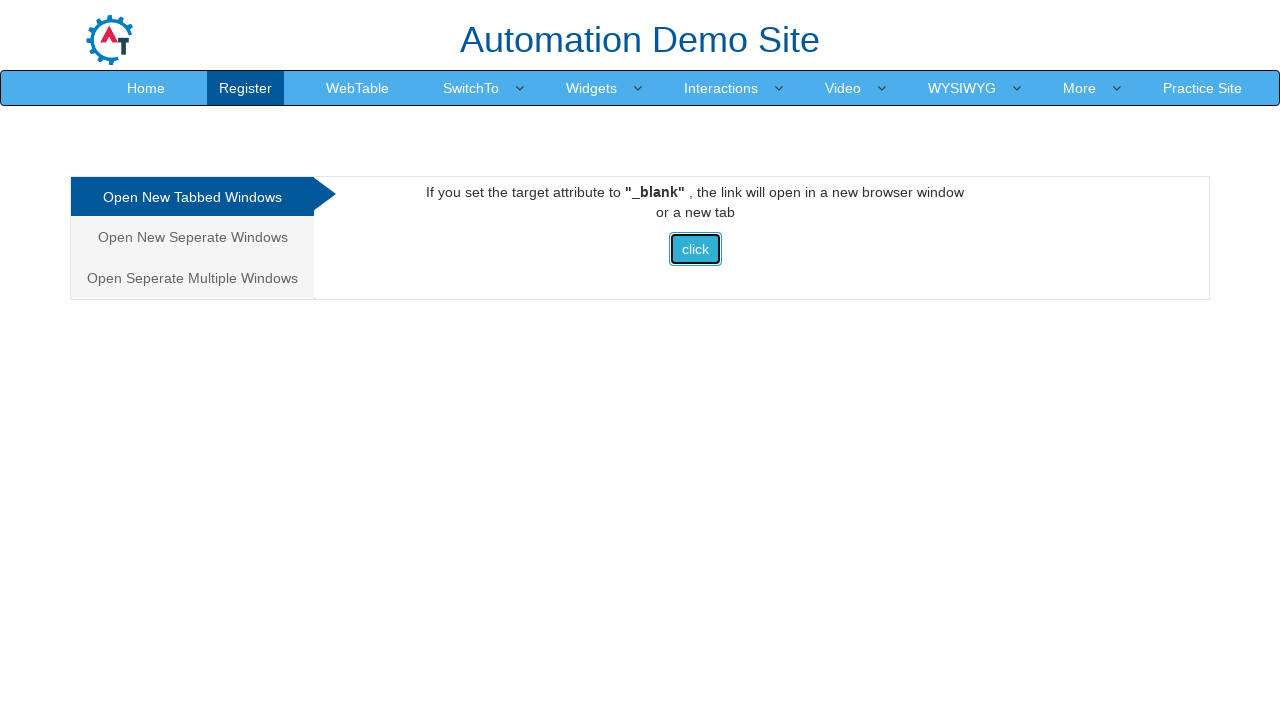

Retrieved child window title: Selenium
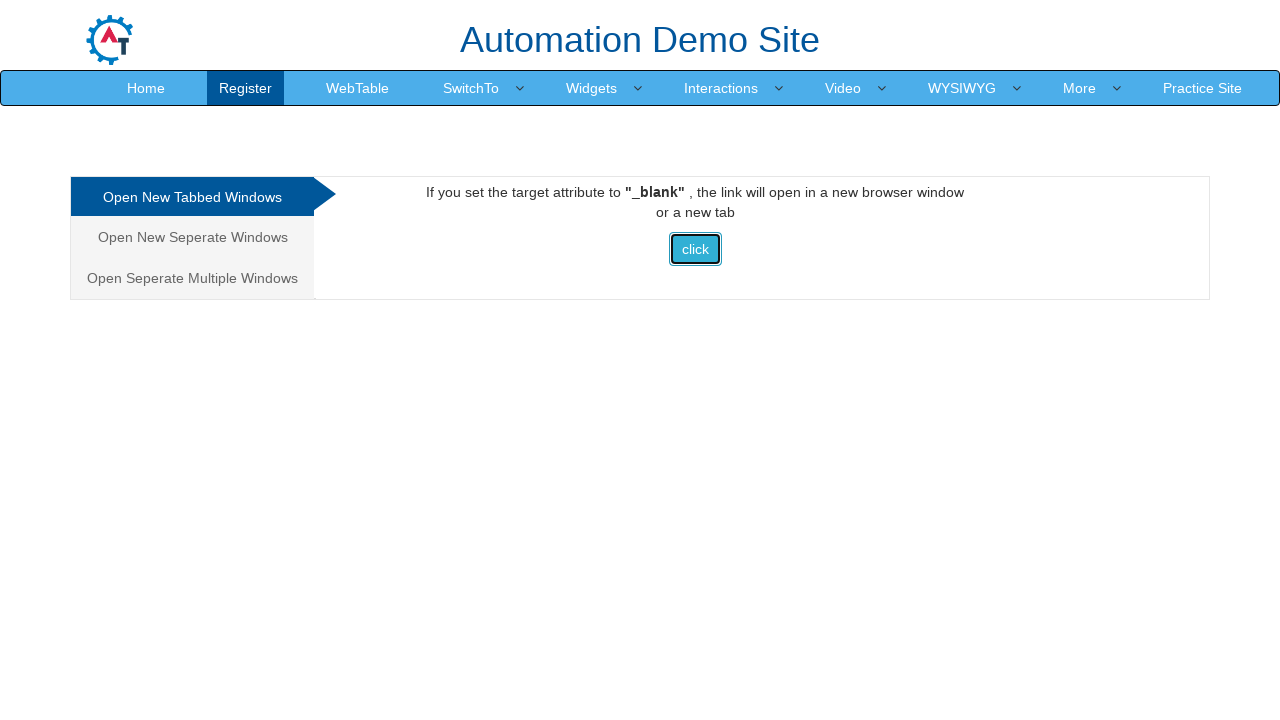

Retrieved parent window title: Frames & windows
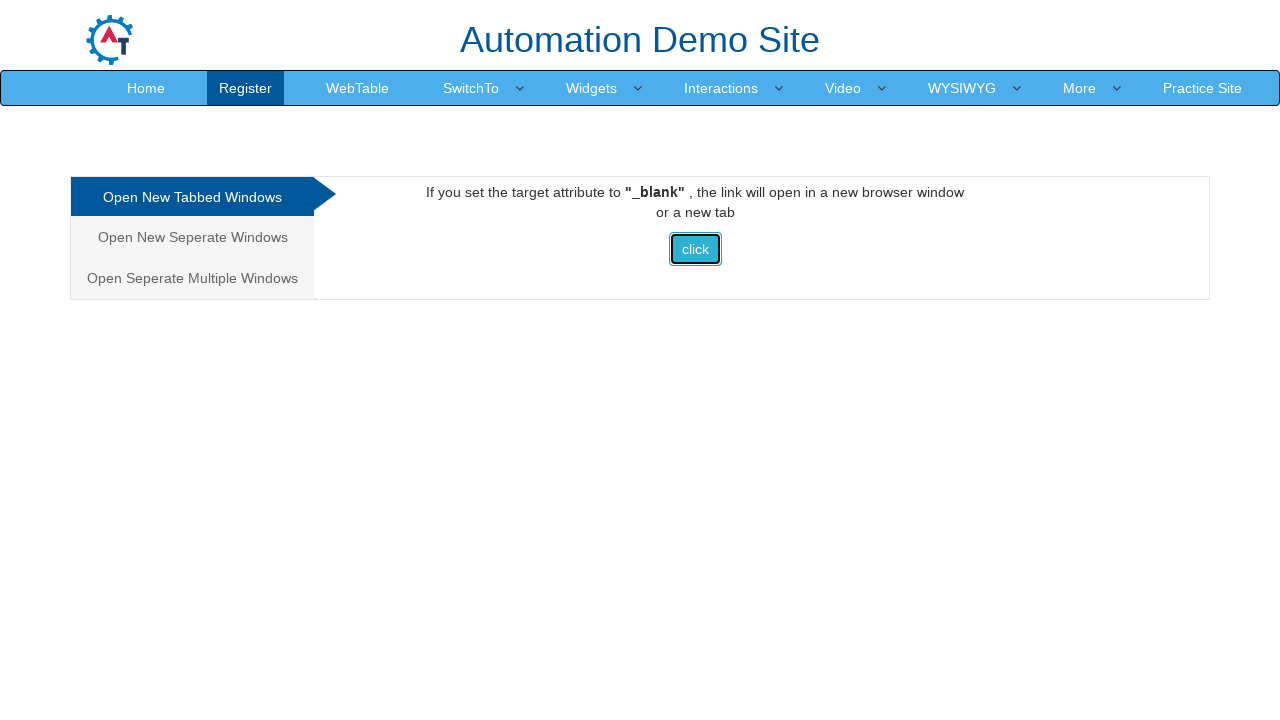

Clicked 'Open New Tabbed Windows' link again at (192, 197) on xpath=//a[normalize-space()='Open New Tabbed Windows']
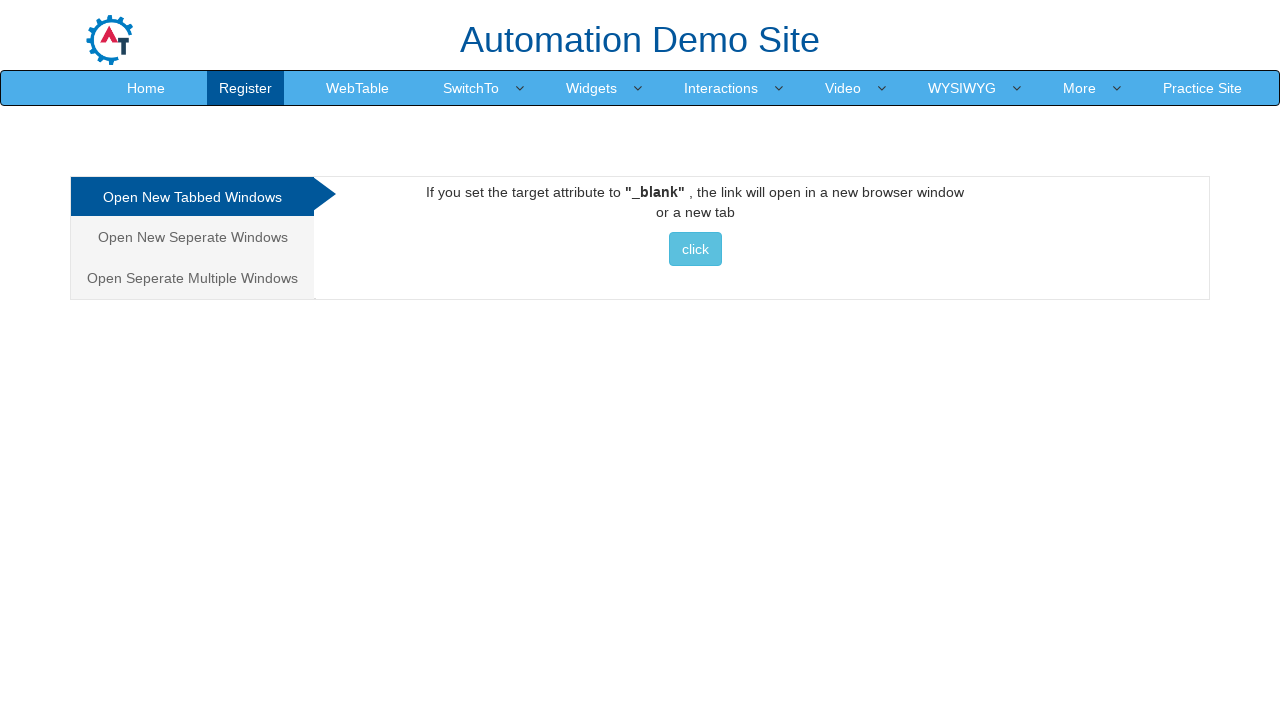

Clicked button to open second new tabbed window at (695, 249) on xpath=//a[@href='http://www.selenium.dev']//button[@class='btn btn-info'][normal
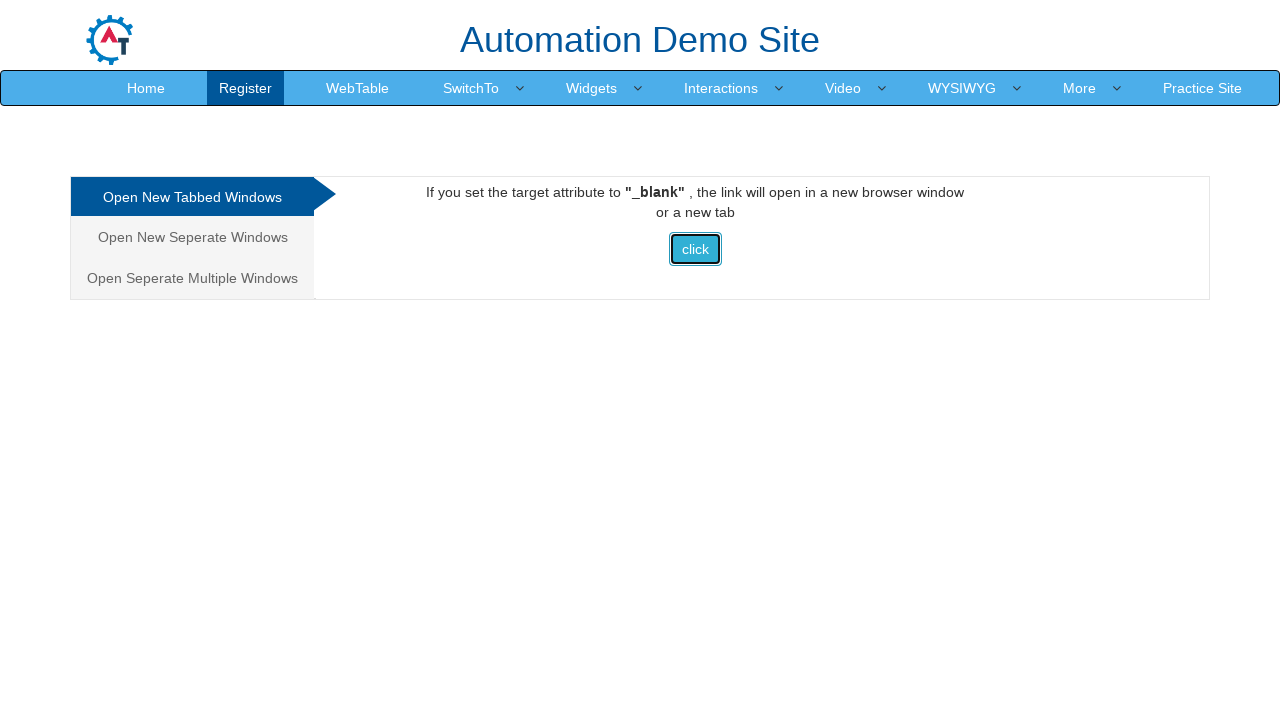

Closed first child window
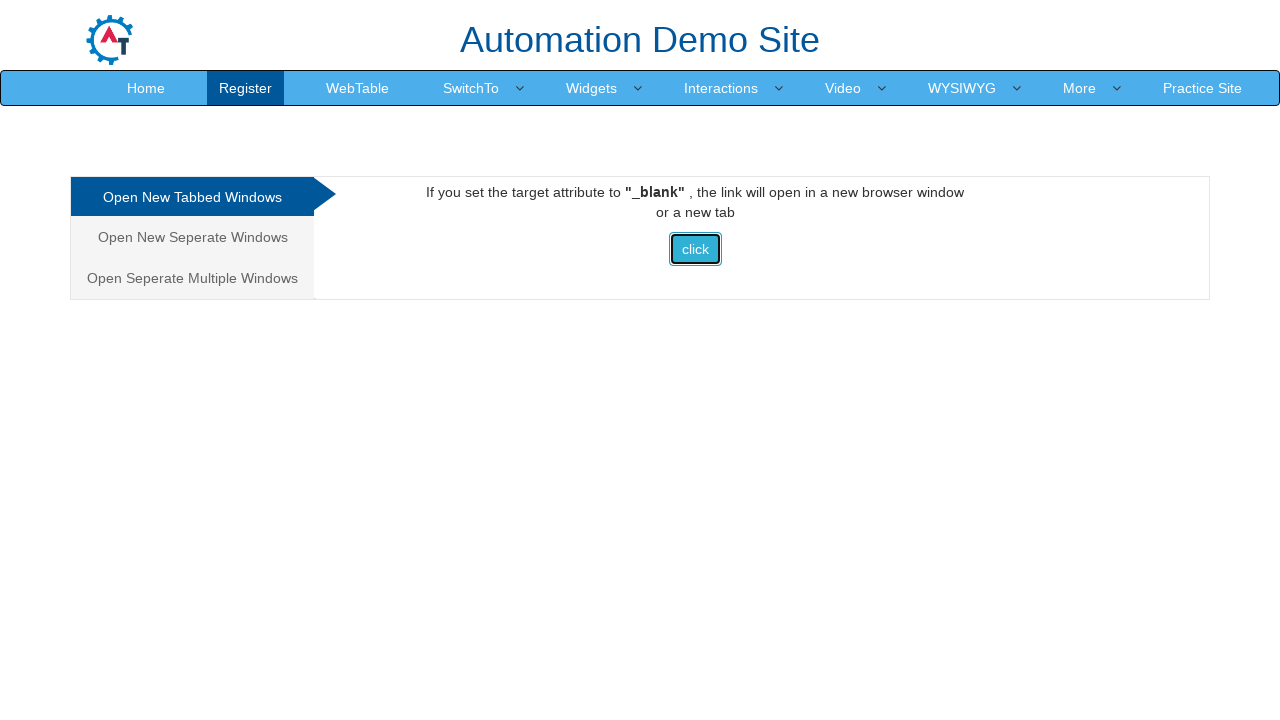

Closed second child window
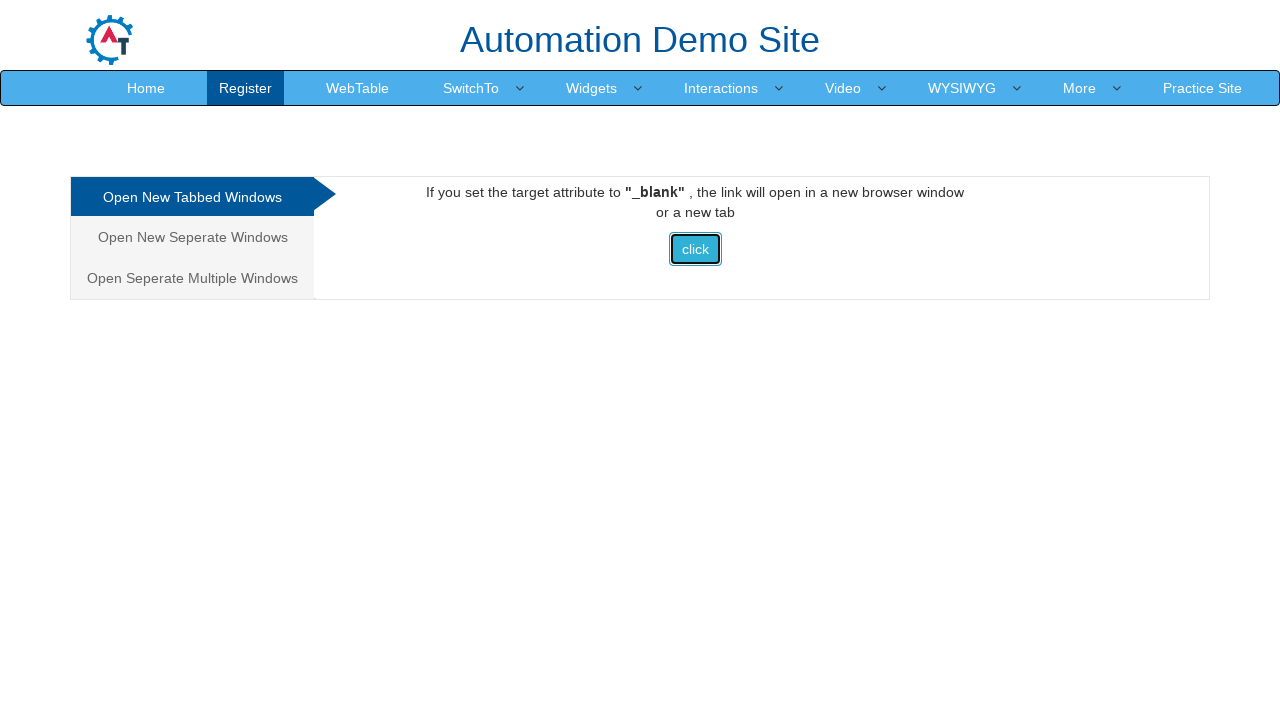

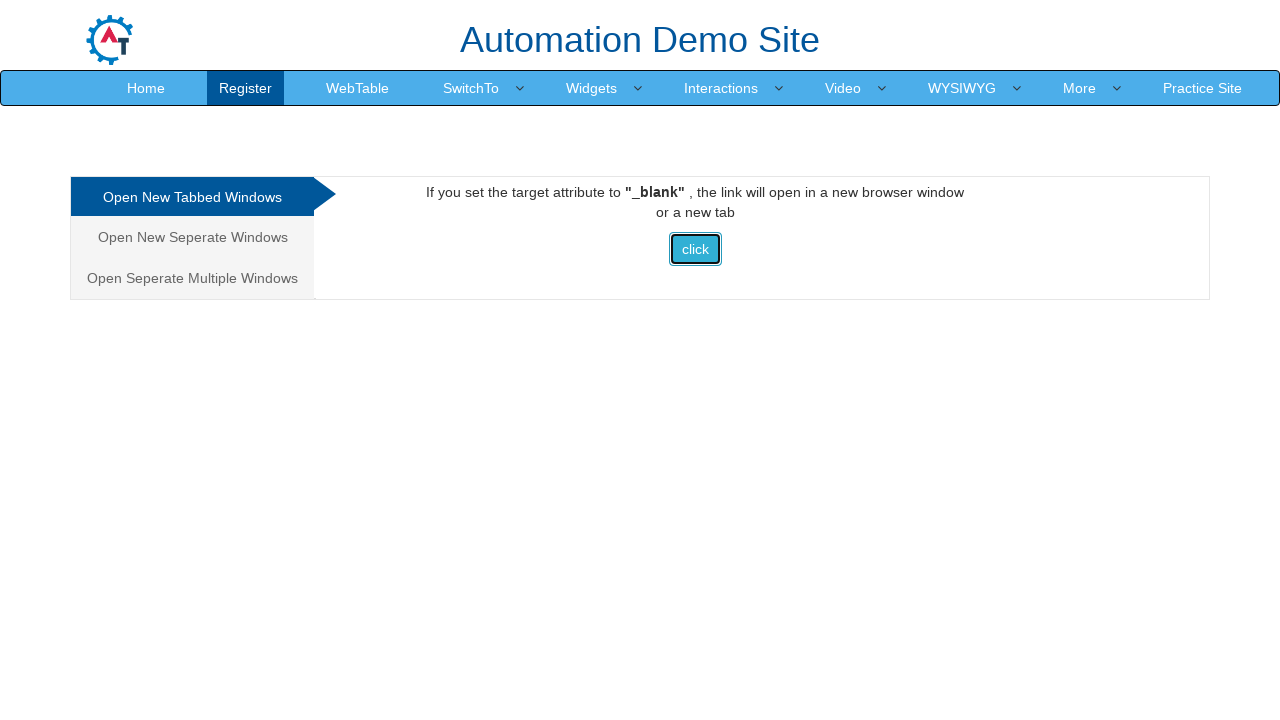